Tests horizontal slider functionality by moving the slider to a specific value and verifying the displayed value updates correctly.

Starting URL: https://the-internet.herokuapp.com/horizontal_slider

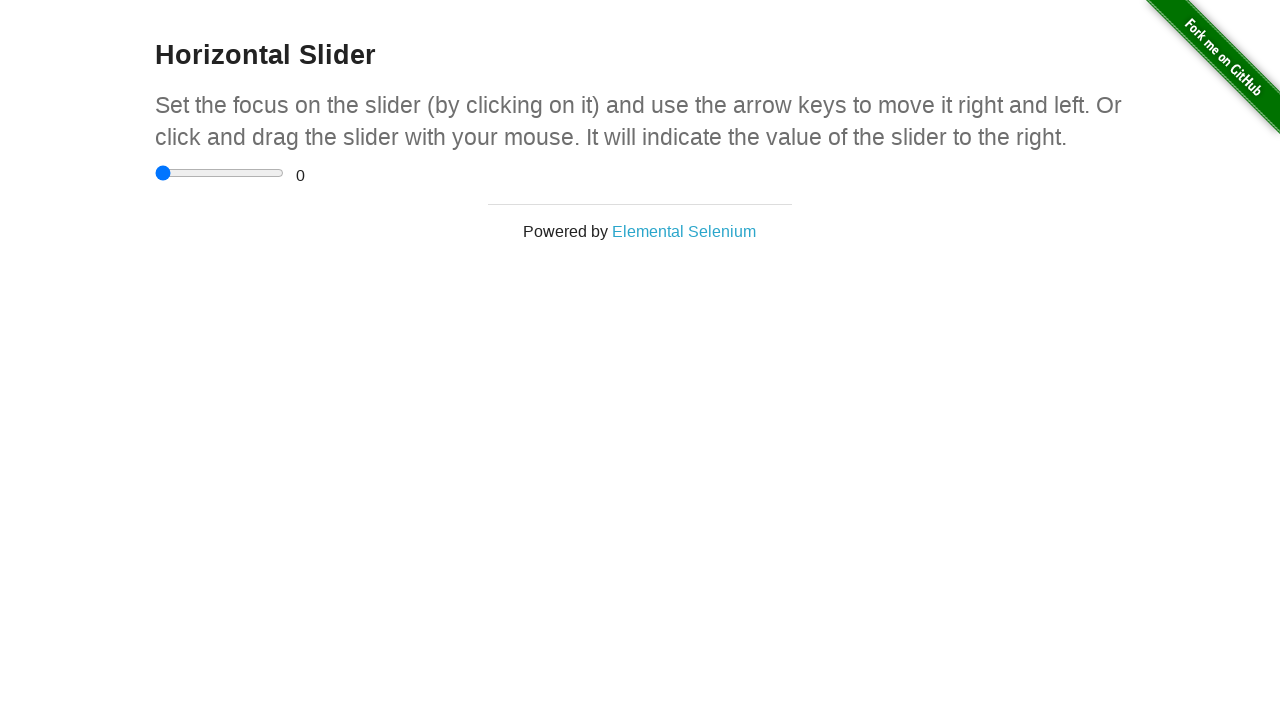

Waited for horizontal slider to be visible
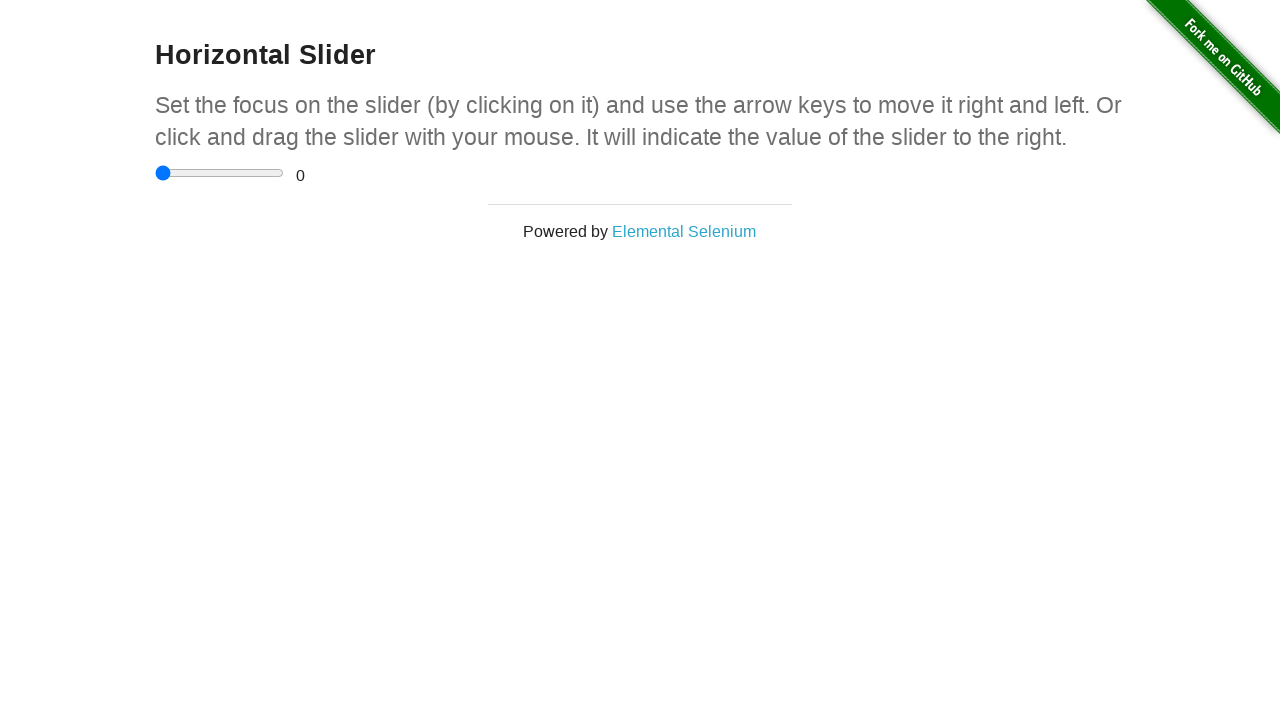

Set target slider value to 3.5
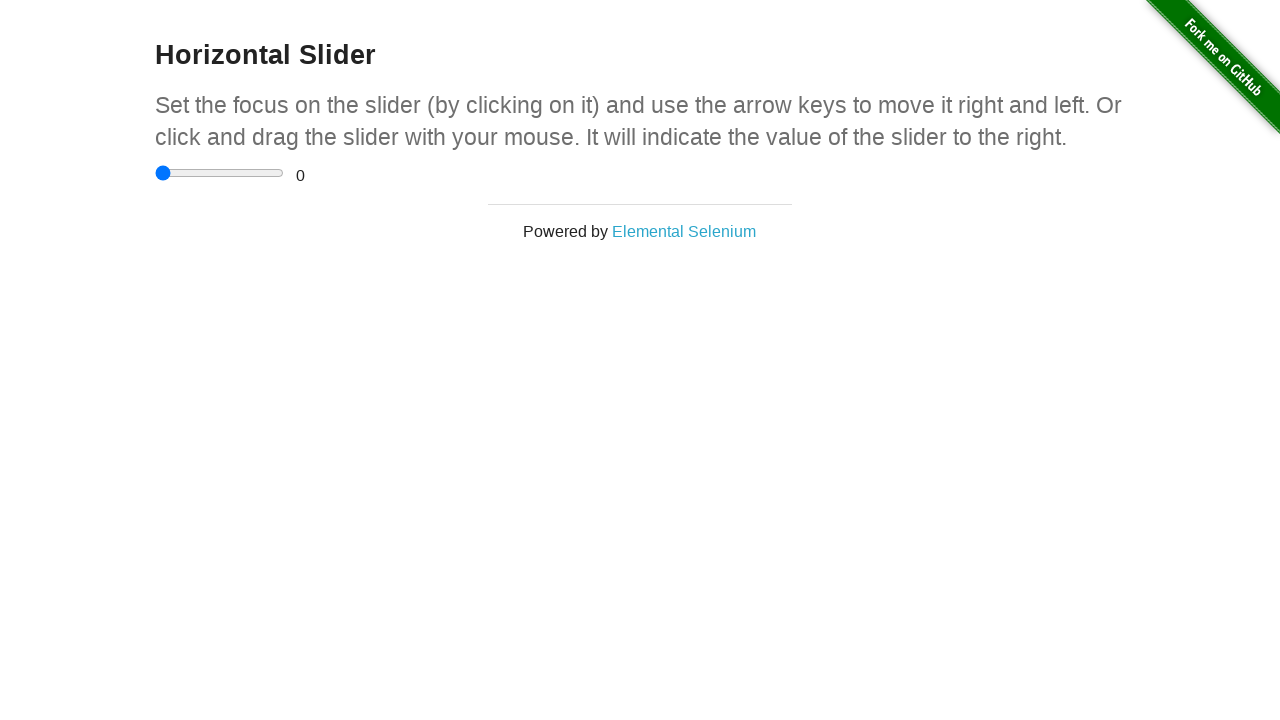

Moved slider to value 3.5 using JavaScript and triggered input/change events
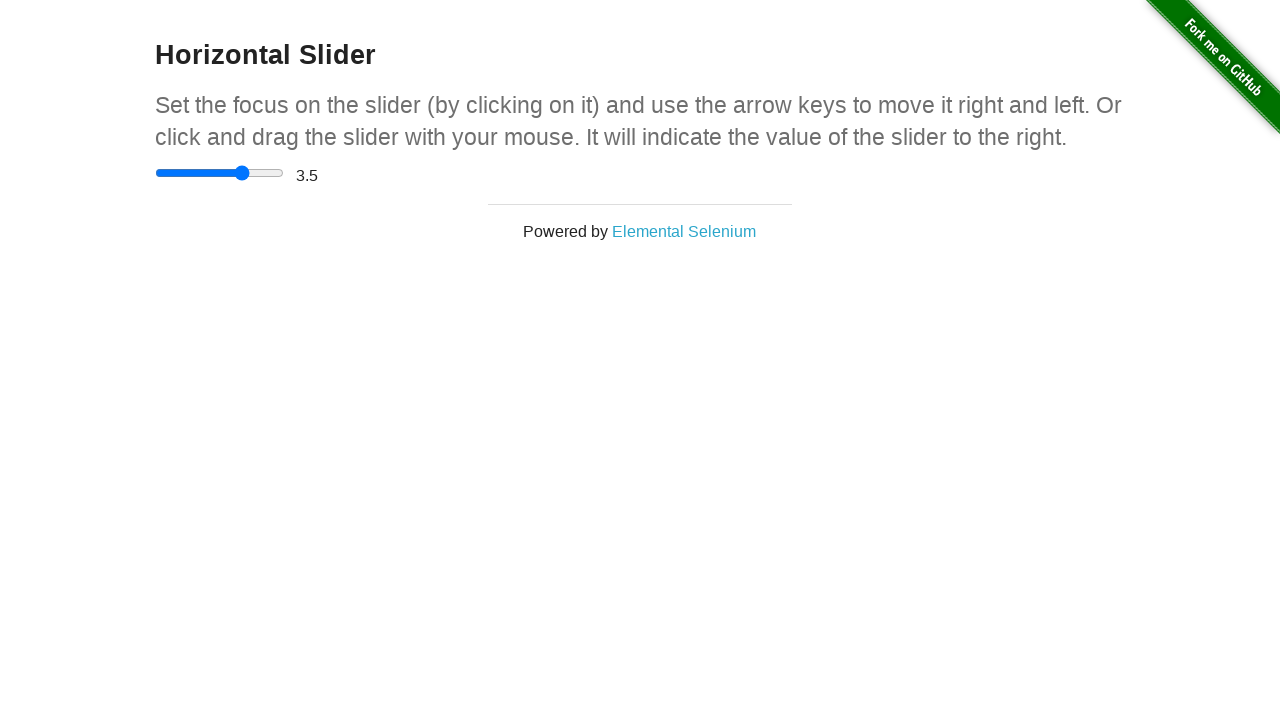

Waited for displayed value element to be present
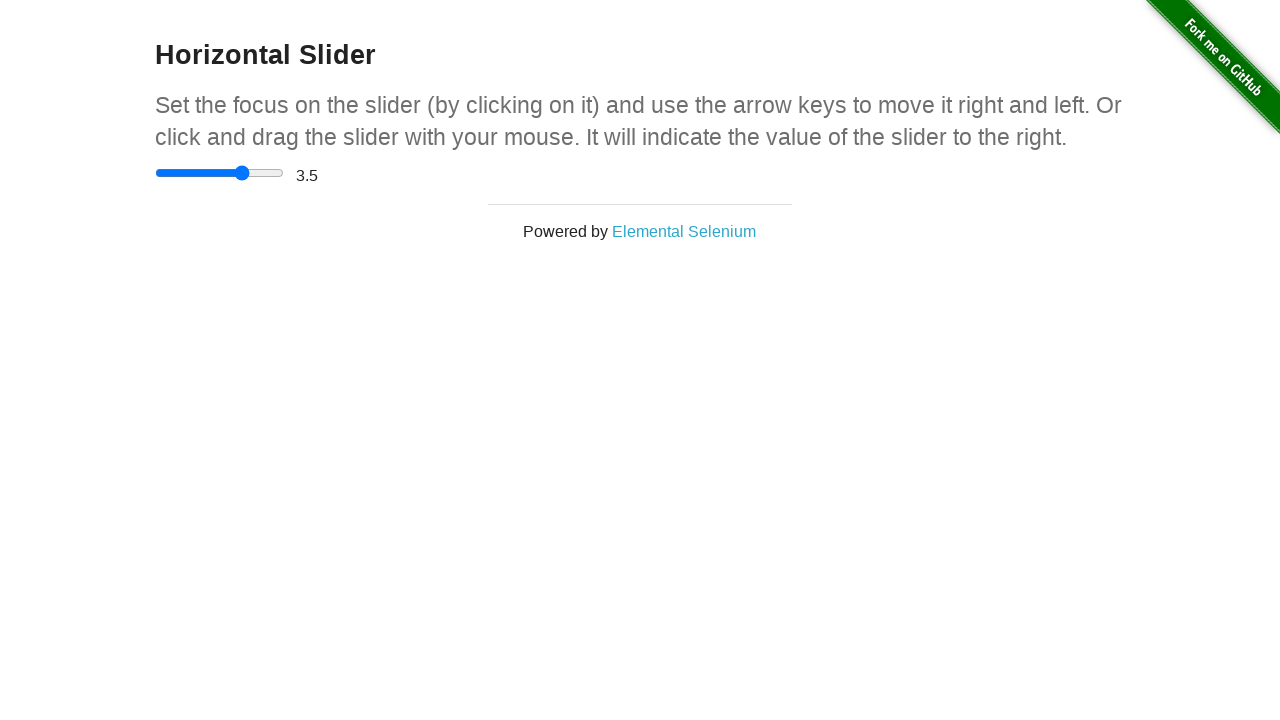

Located the displayed value element
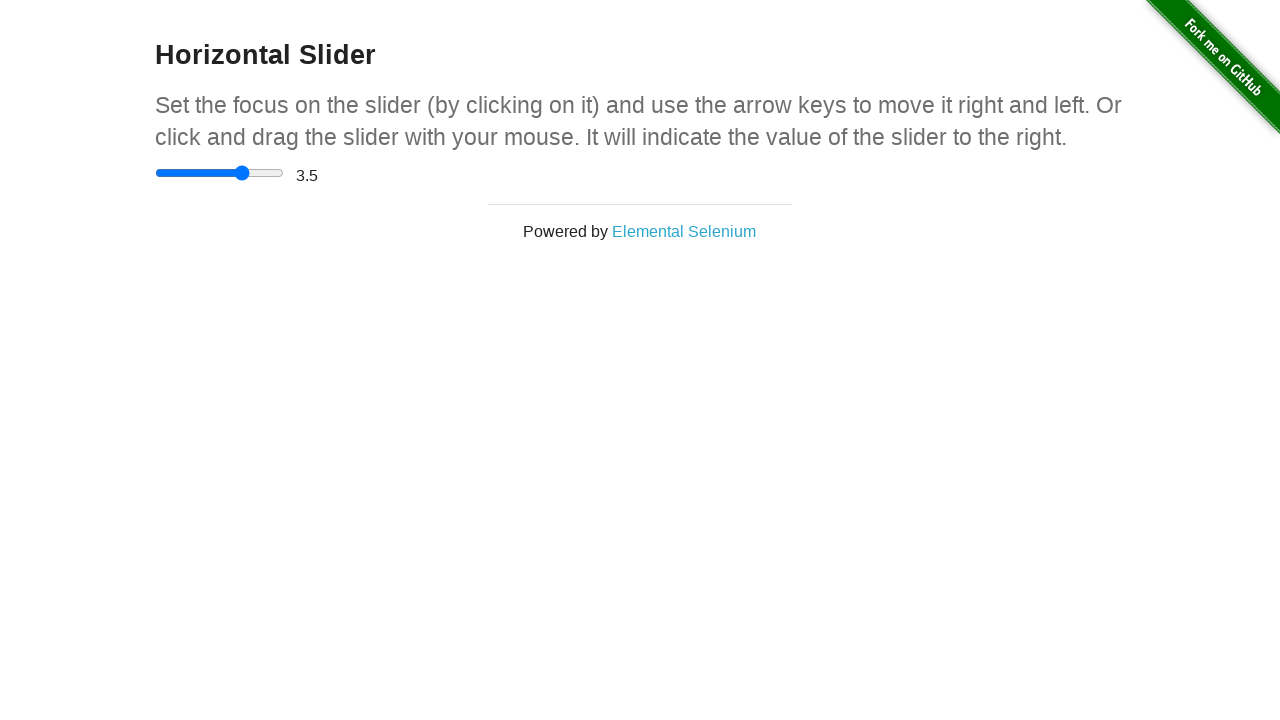

Waited for displayed value element to be visible
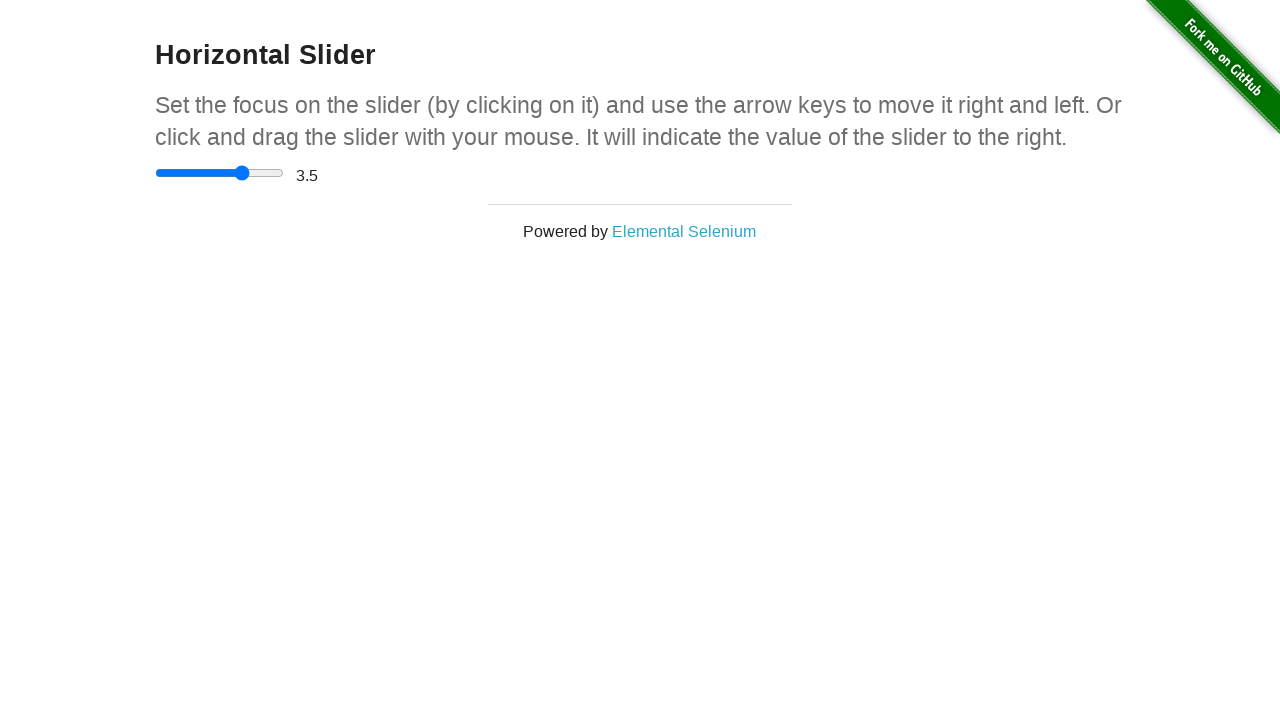

Verified displayed value matches target value of 3.5
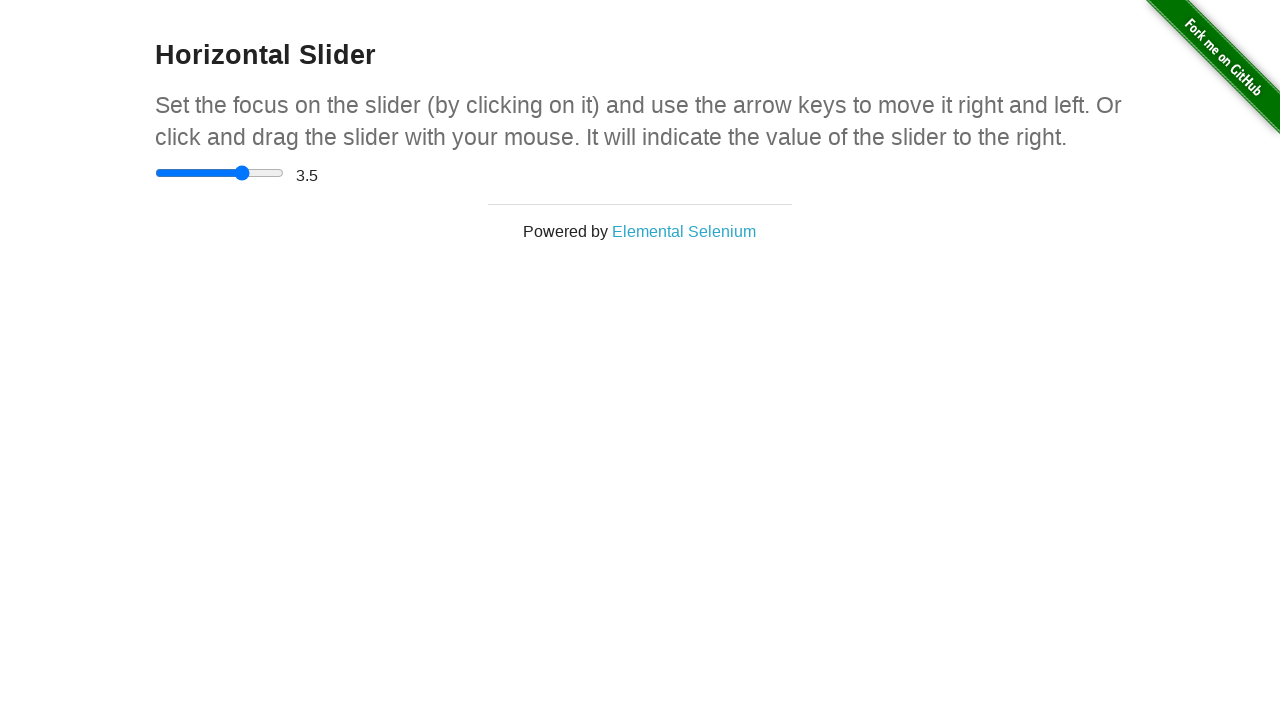

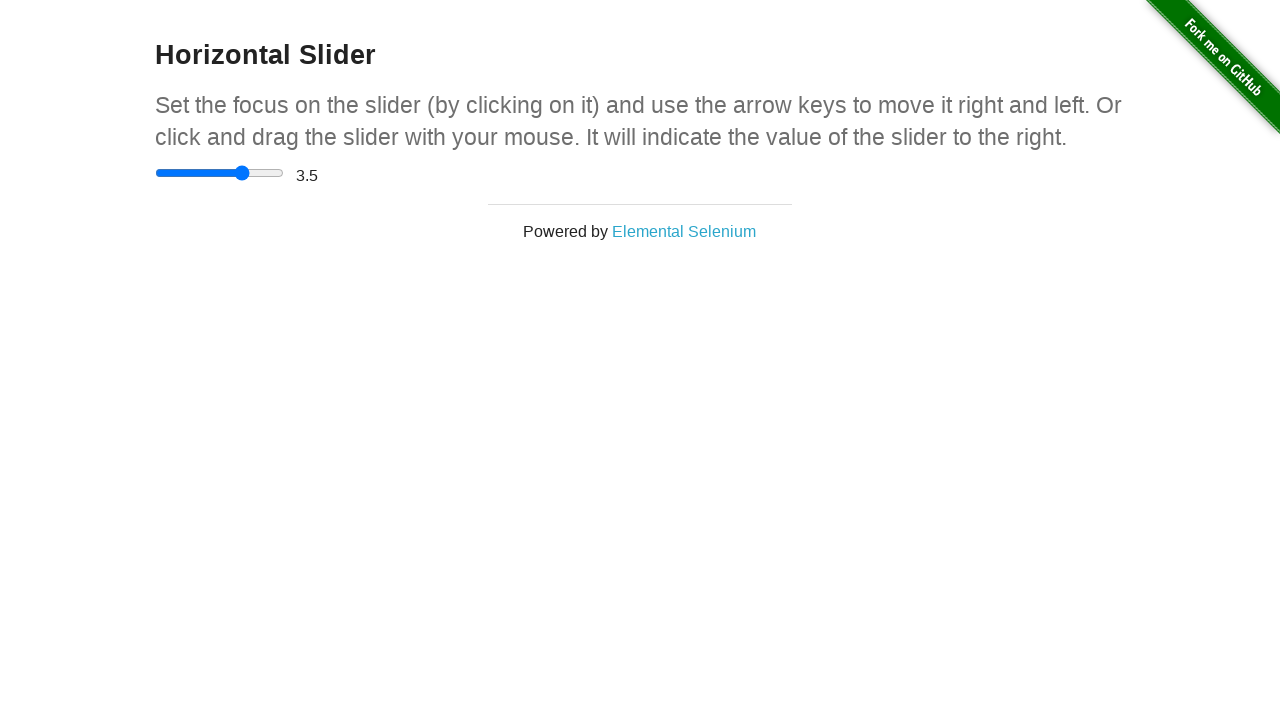